Tests dropdown select functionality by reading two numbers from the page, calculating their sum, selecting that value from a dropdown menu, and submitting the form.

Starting URL: http://suninjuly.github.io/selects1.html

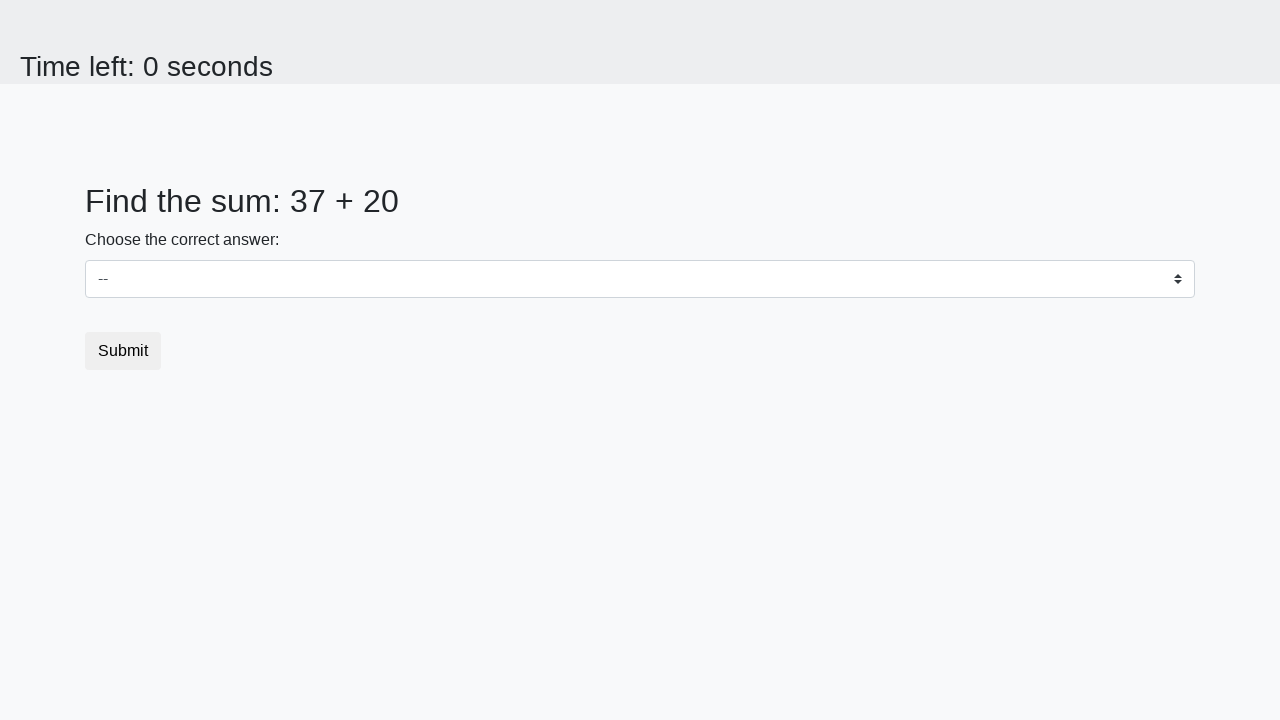

Read first number from page element #num1
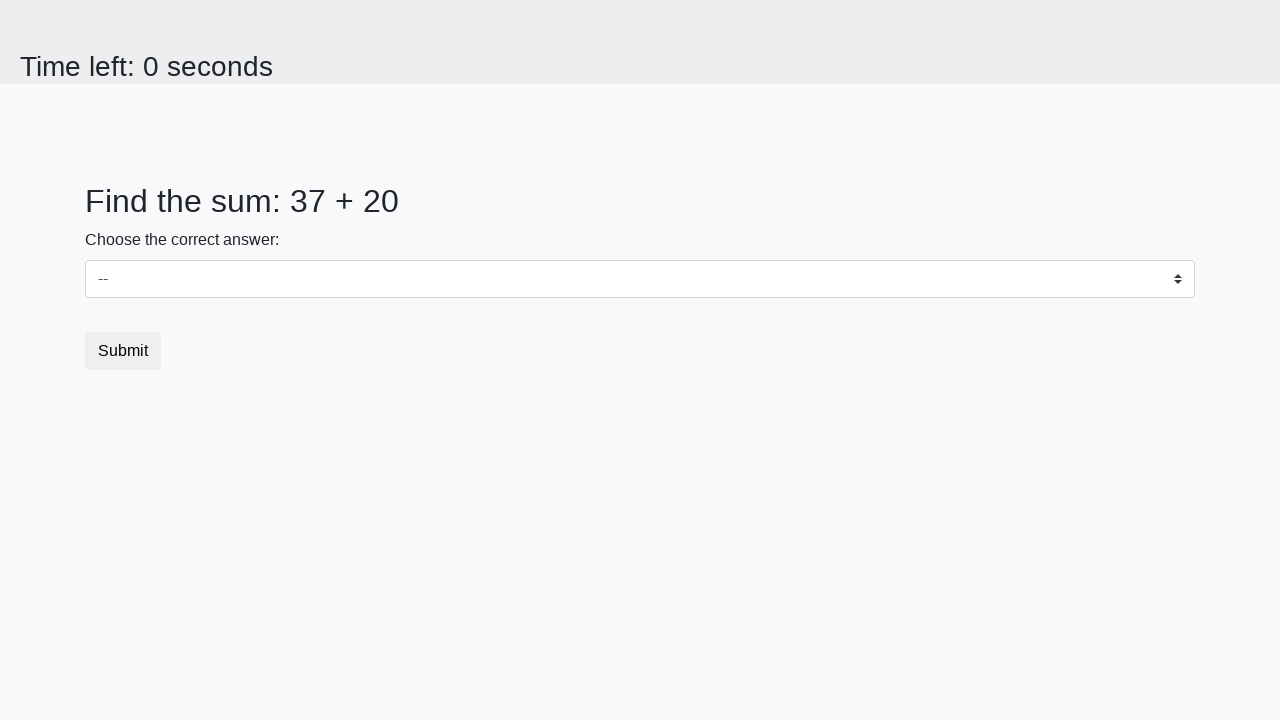

Read second number from page element #num2
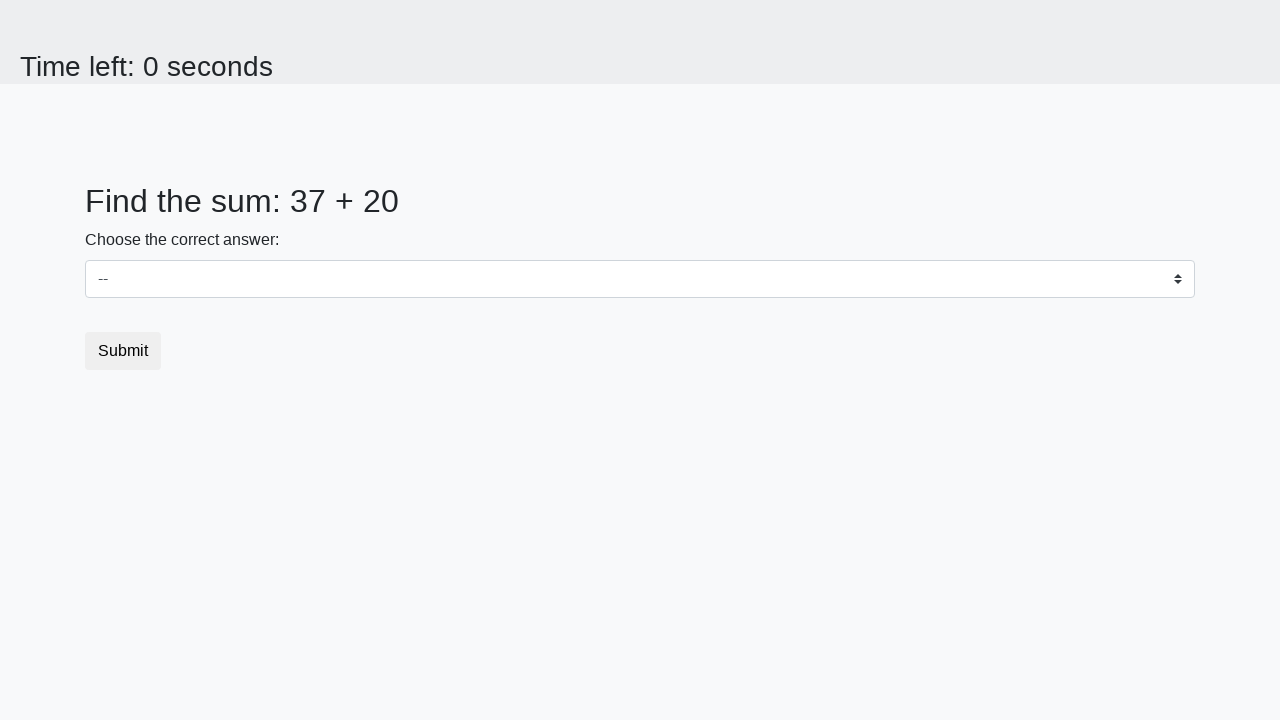

Calculated sum of 37 + 20 = 57
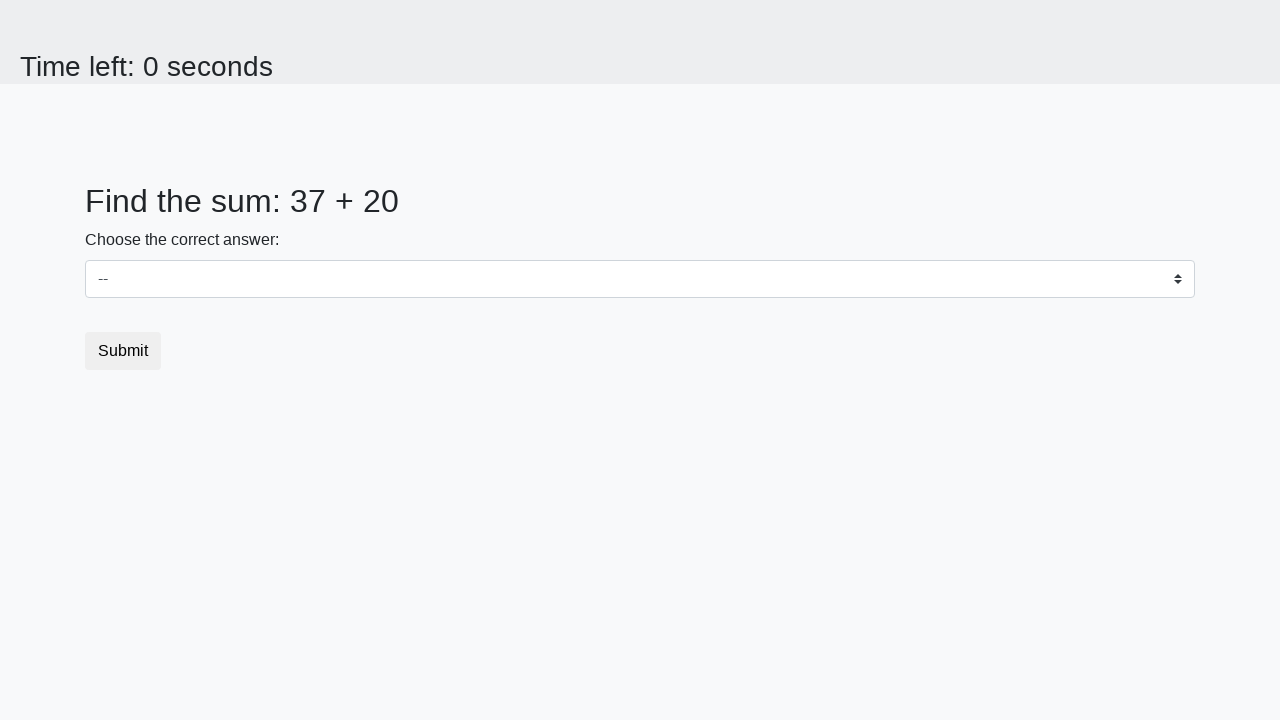

Selected value 57 from dropdown menu on select#dropdown
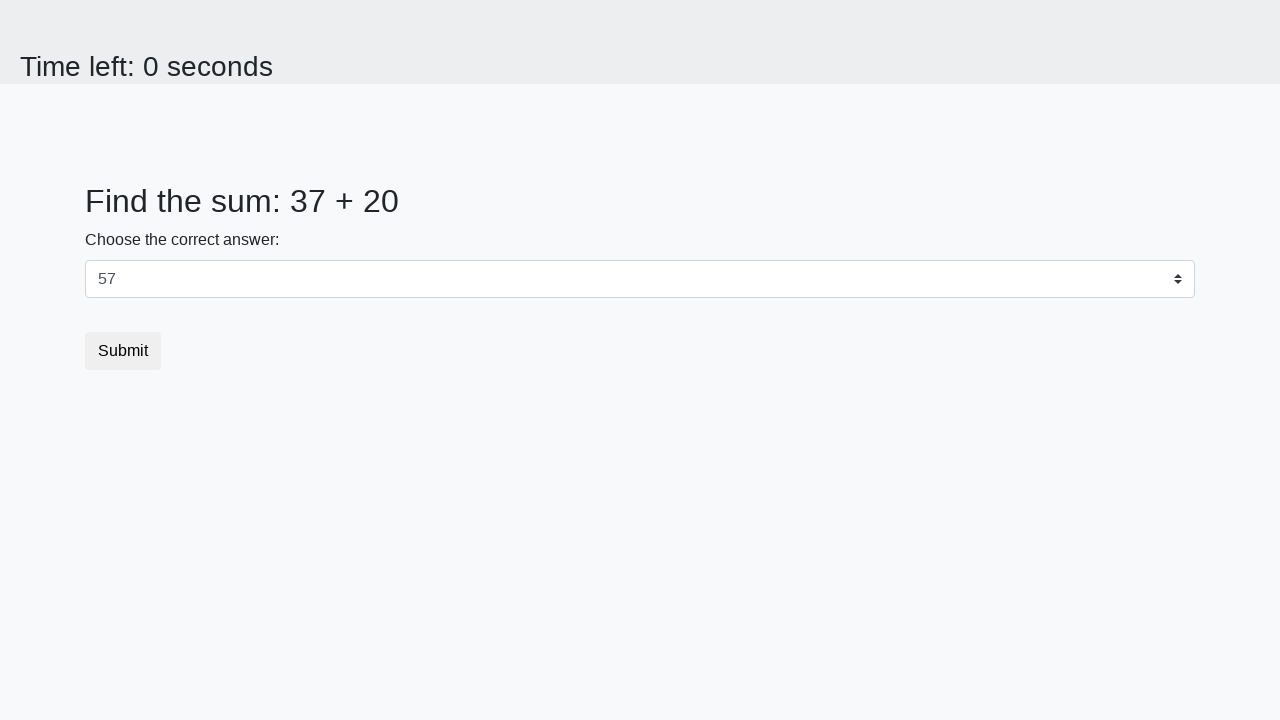

Clicked submit button to submit the form at (123, 351) on button[type='submit']
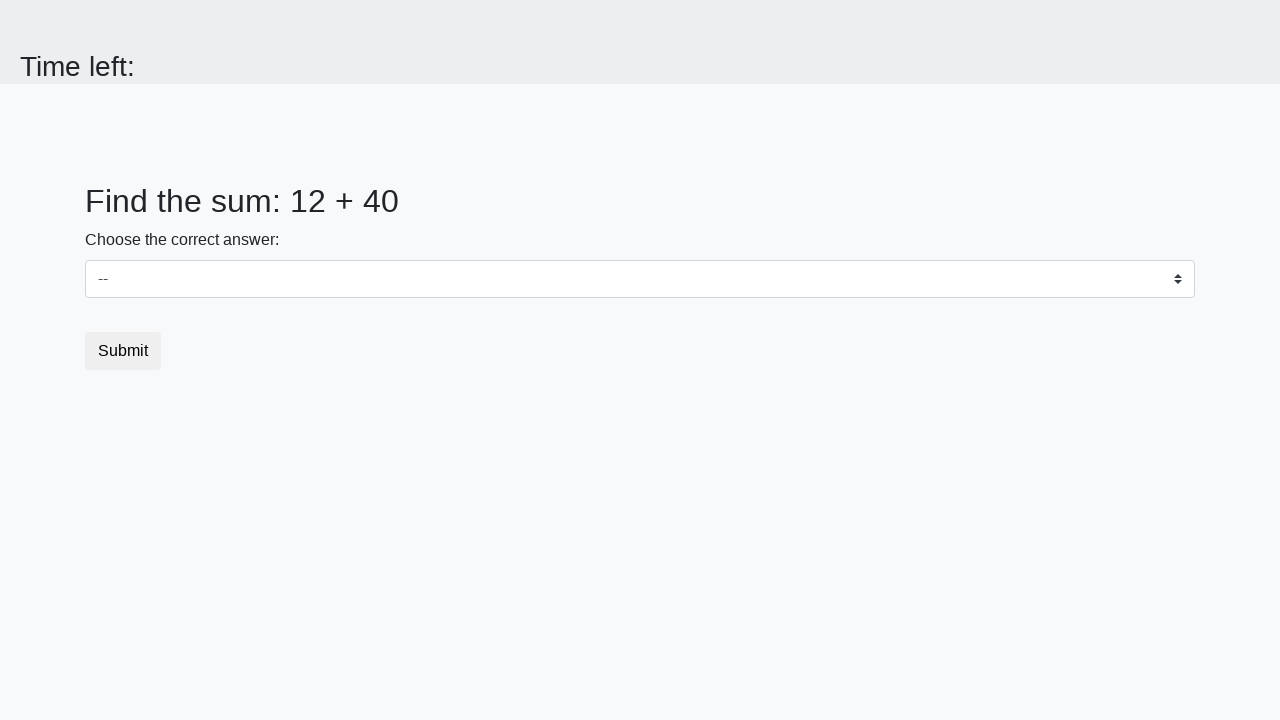

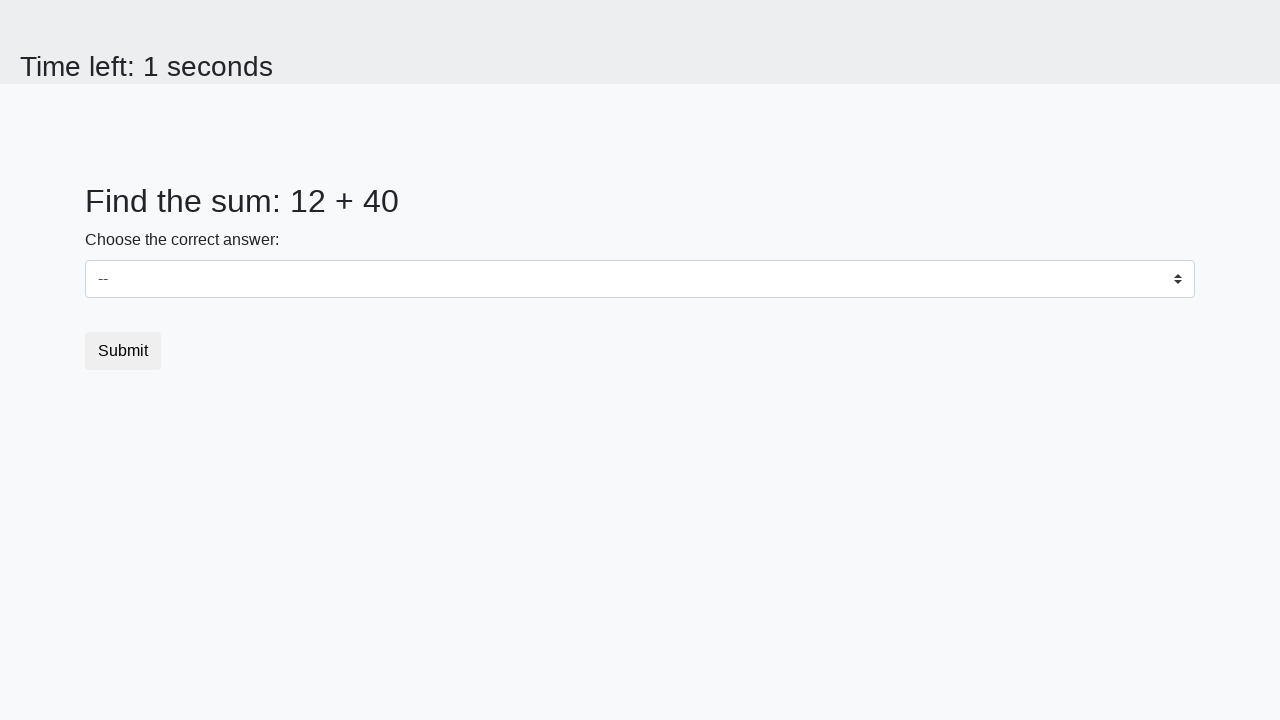